Tests drag and drop functionality on the DemoQA website

Starting URL: https://demoqa.com/droppable

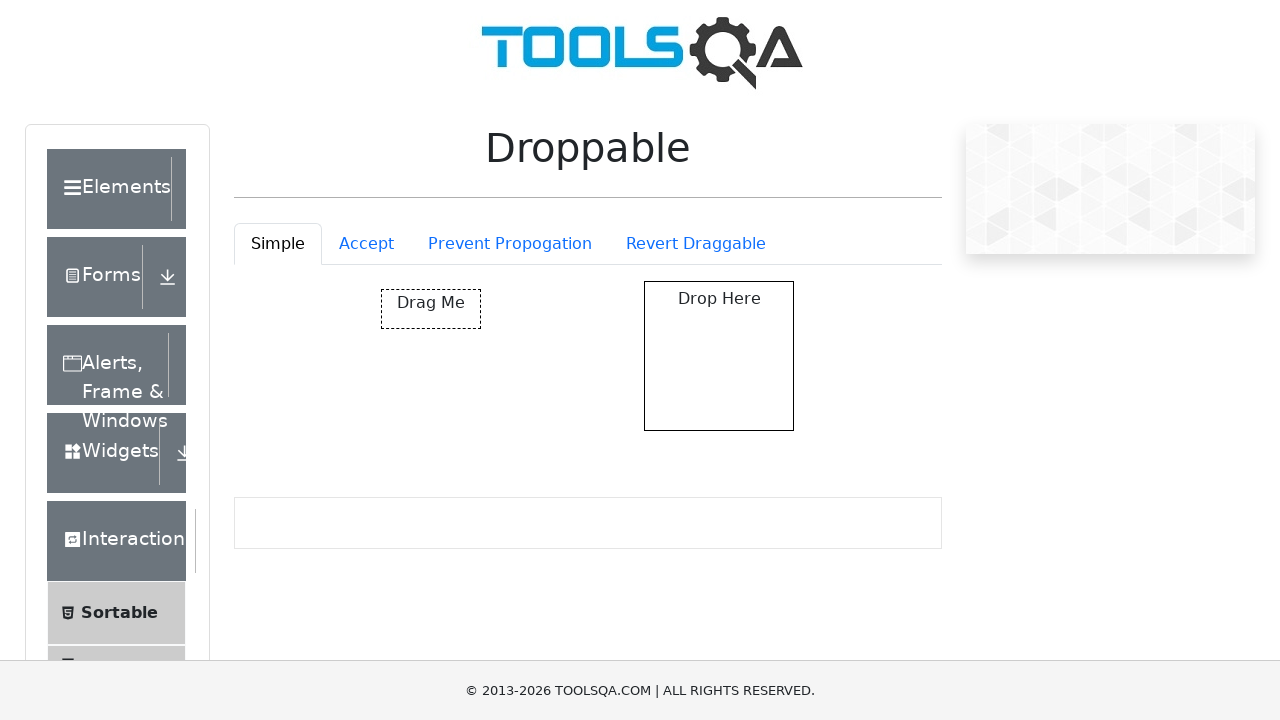

Located draggable source element
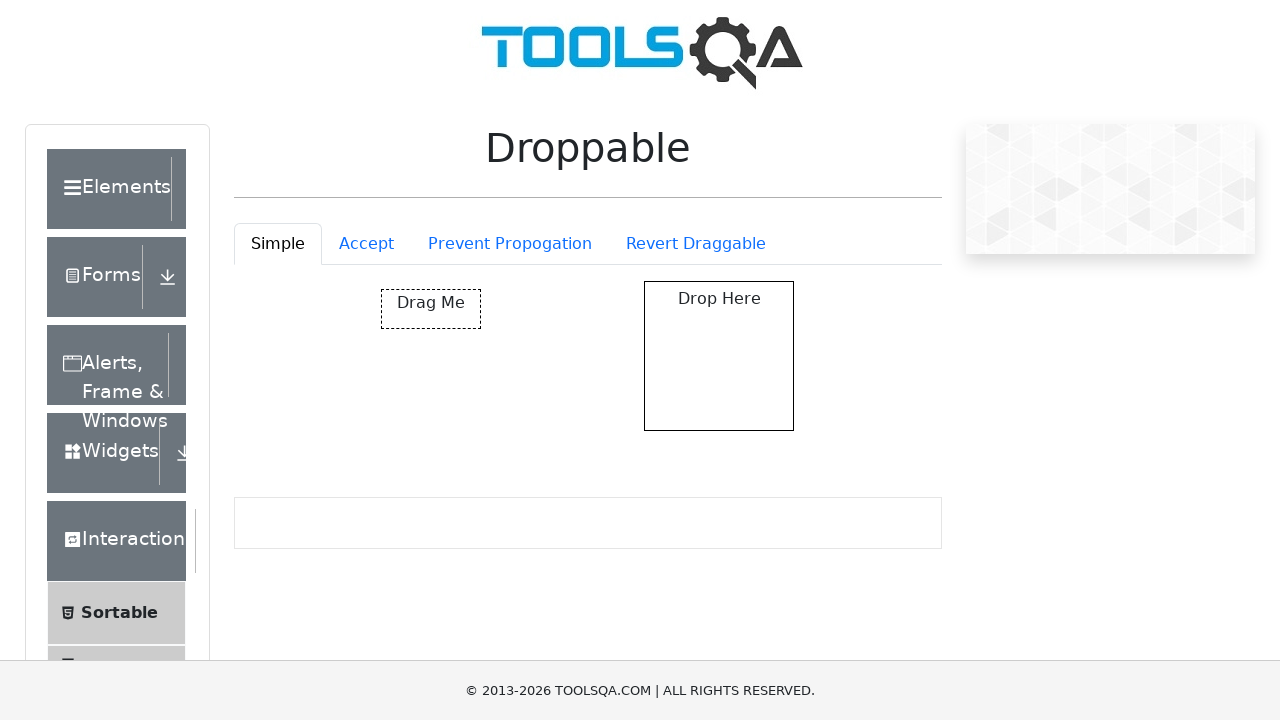

Located droppable target element
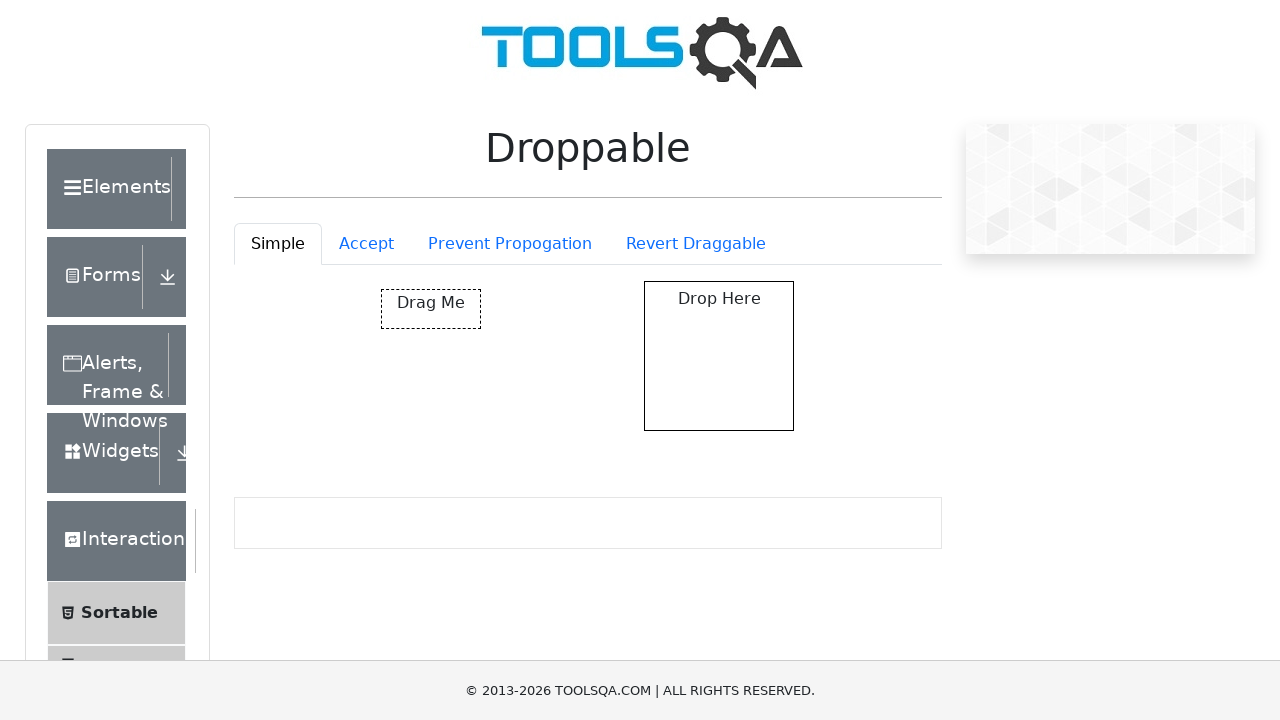

Performed drag and drop from source to target at (719, 356)
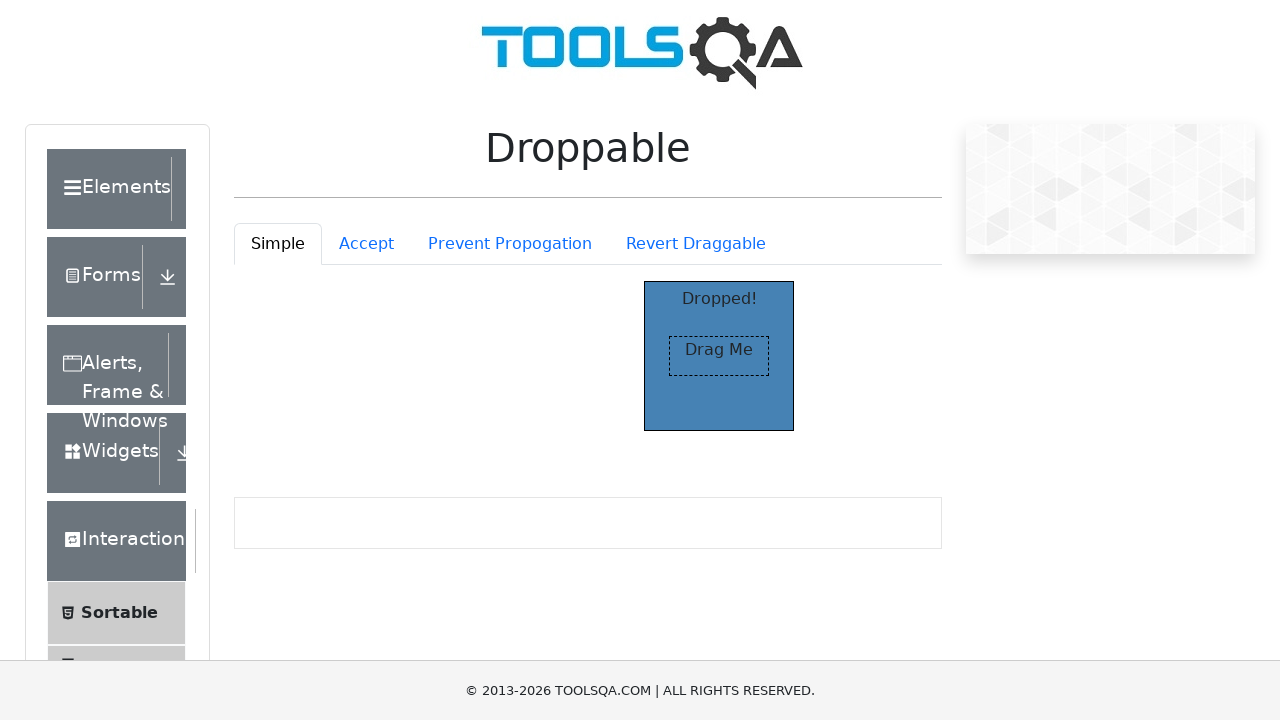

Located 'Dropped!' verification message
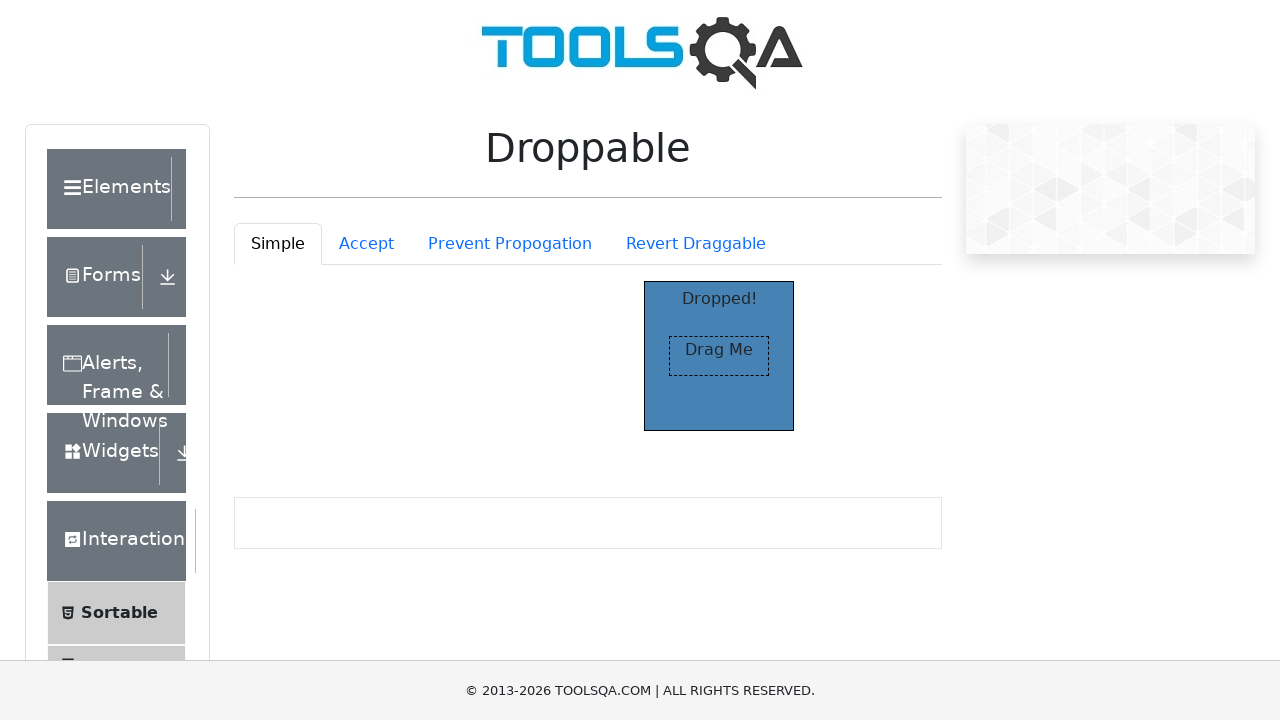

Verified 'Dropped!' message is visible
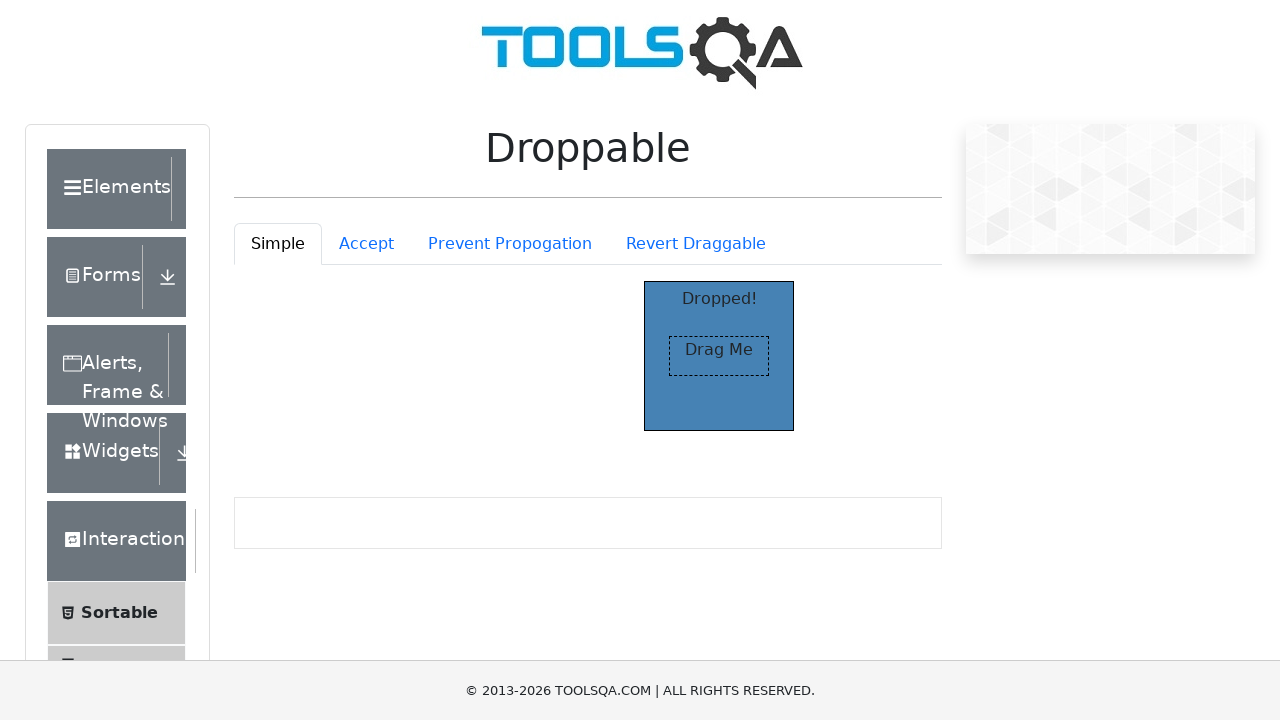

Verified 'Dropped!' message content matches expected text
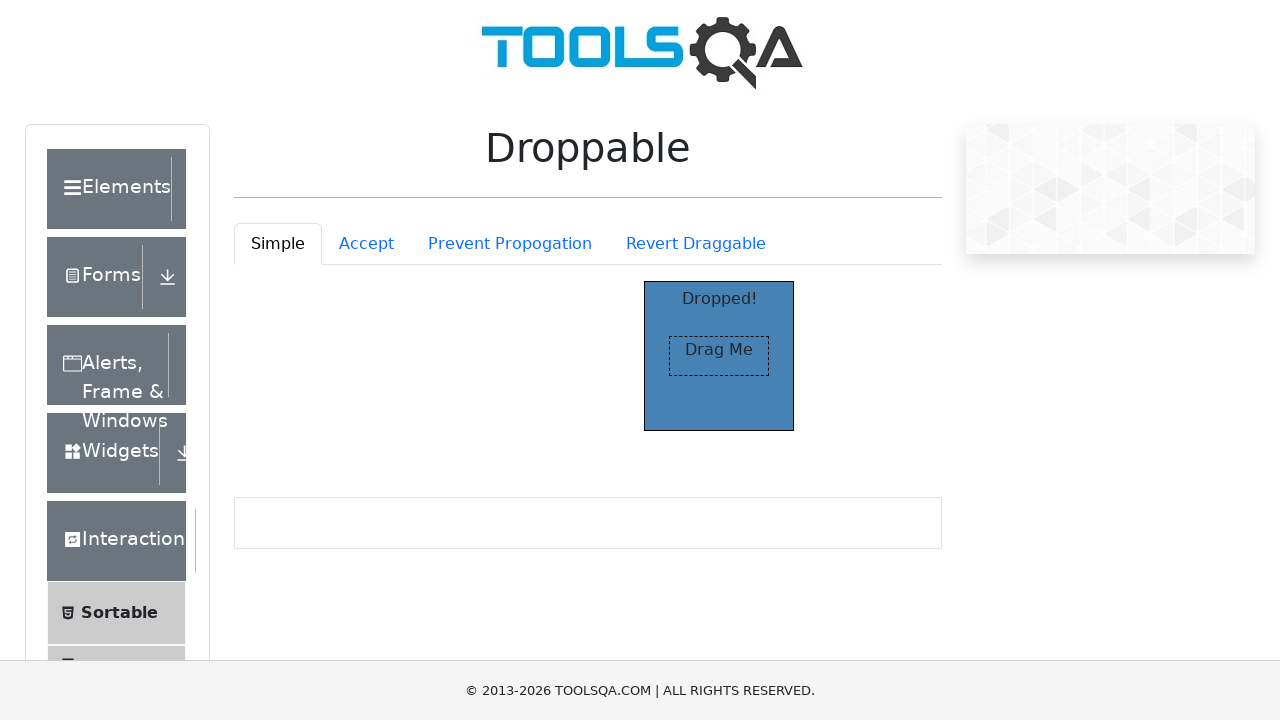

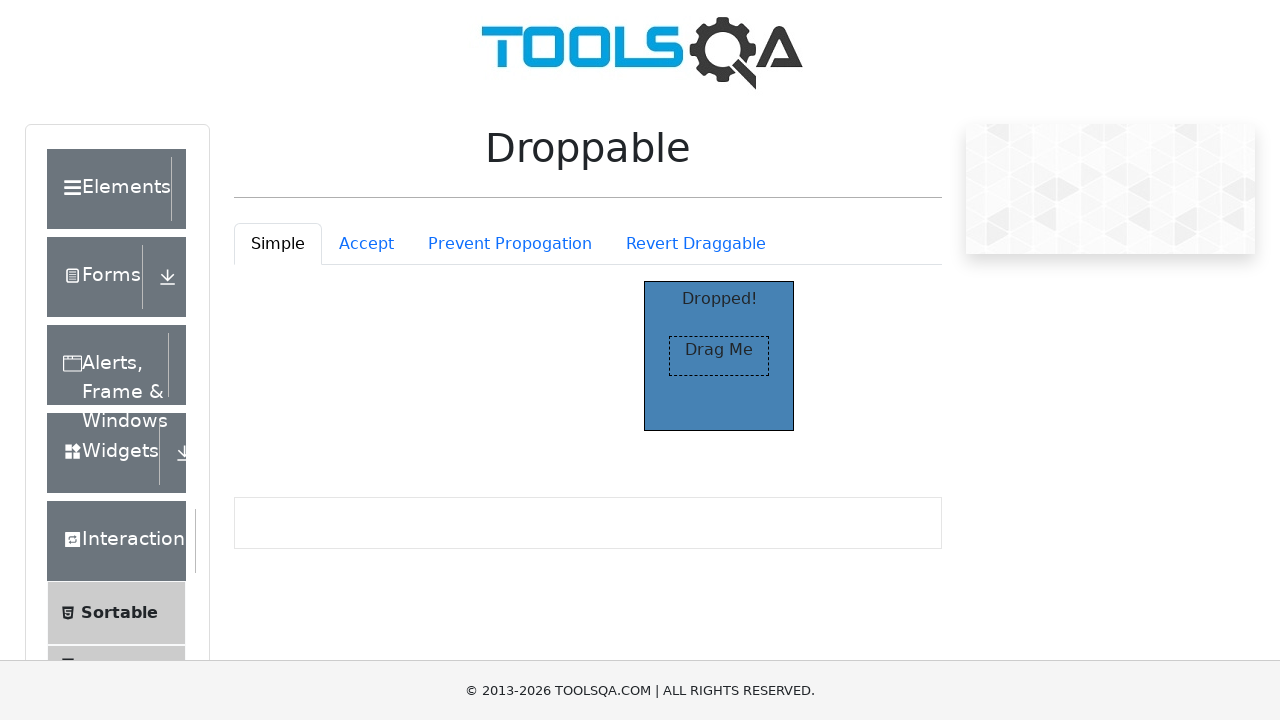